Tests timed JavaScript alert that appears after a delay by clicking the timer alert button and accepting the alert

Starting URL: https://demoqa.com/alerts

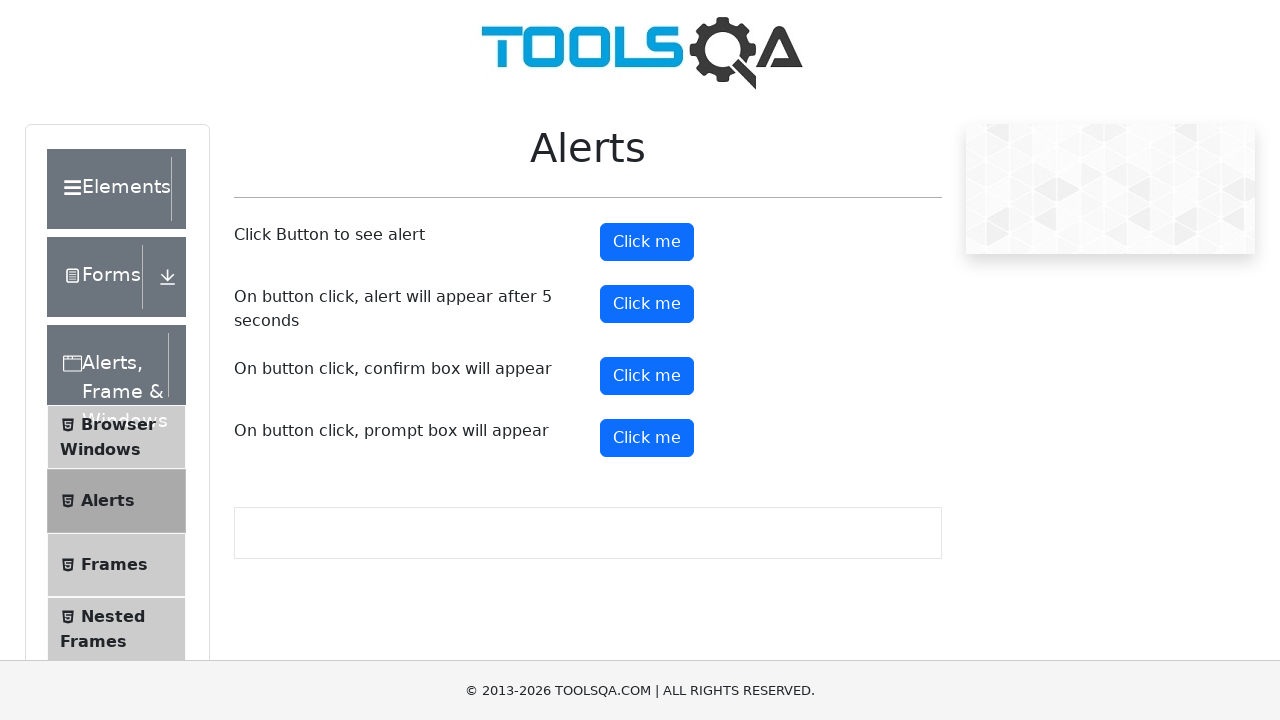

Set up dialog handler to automatically accept alerts
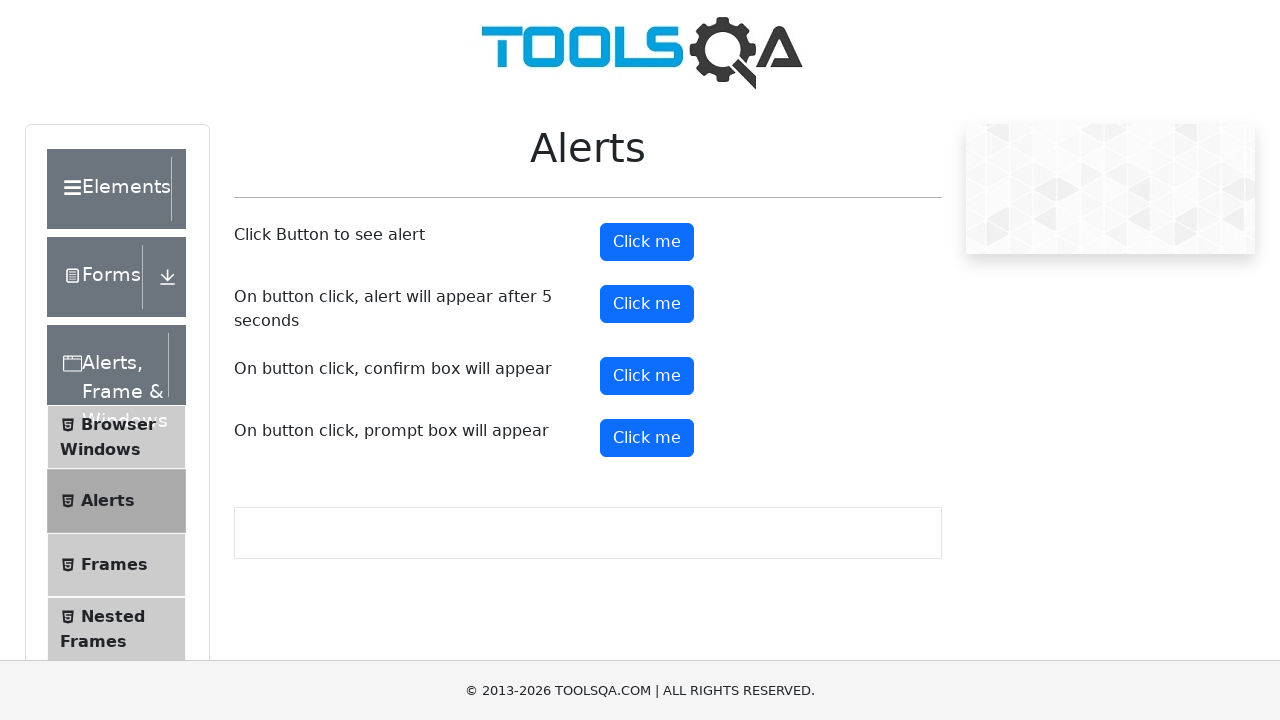

Clicked timer alert button to trigger timed JavaScript alert at (647, 304) on #timerAlertButton
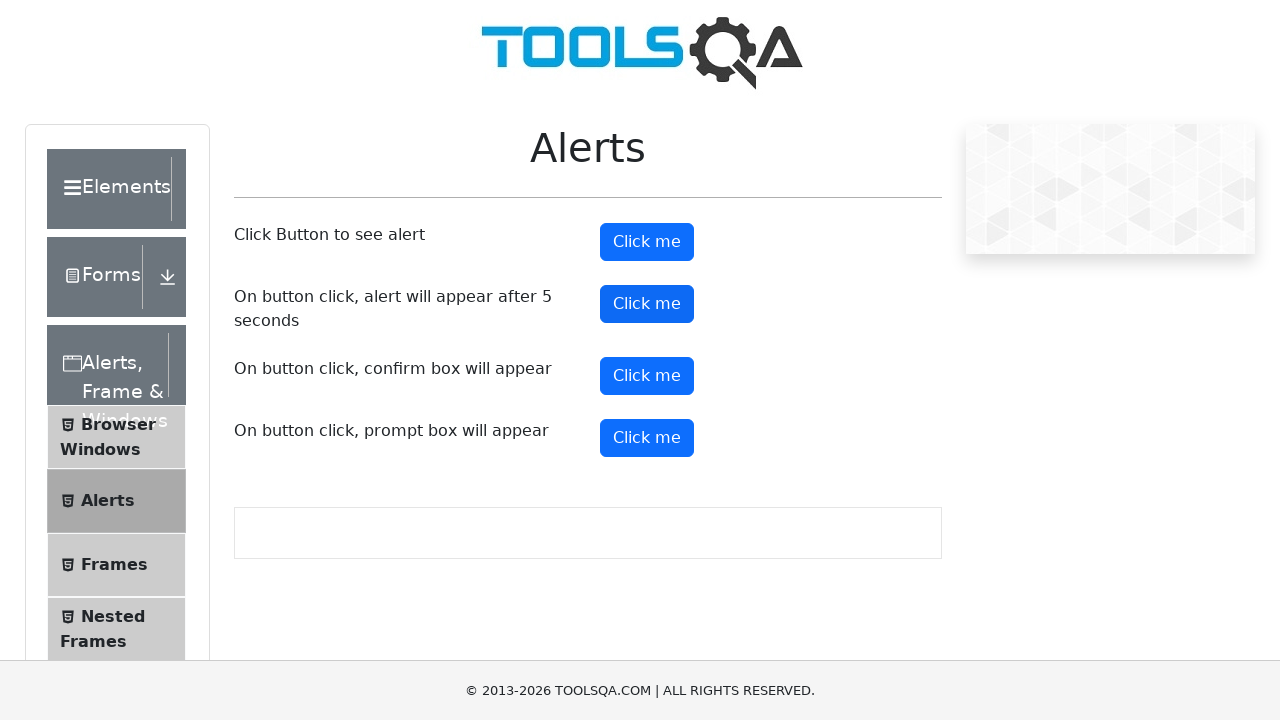

Waited 6 seconds for timed alert to appear and be accepted
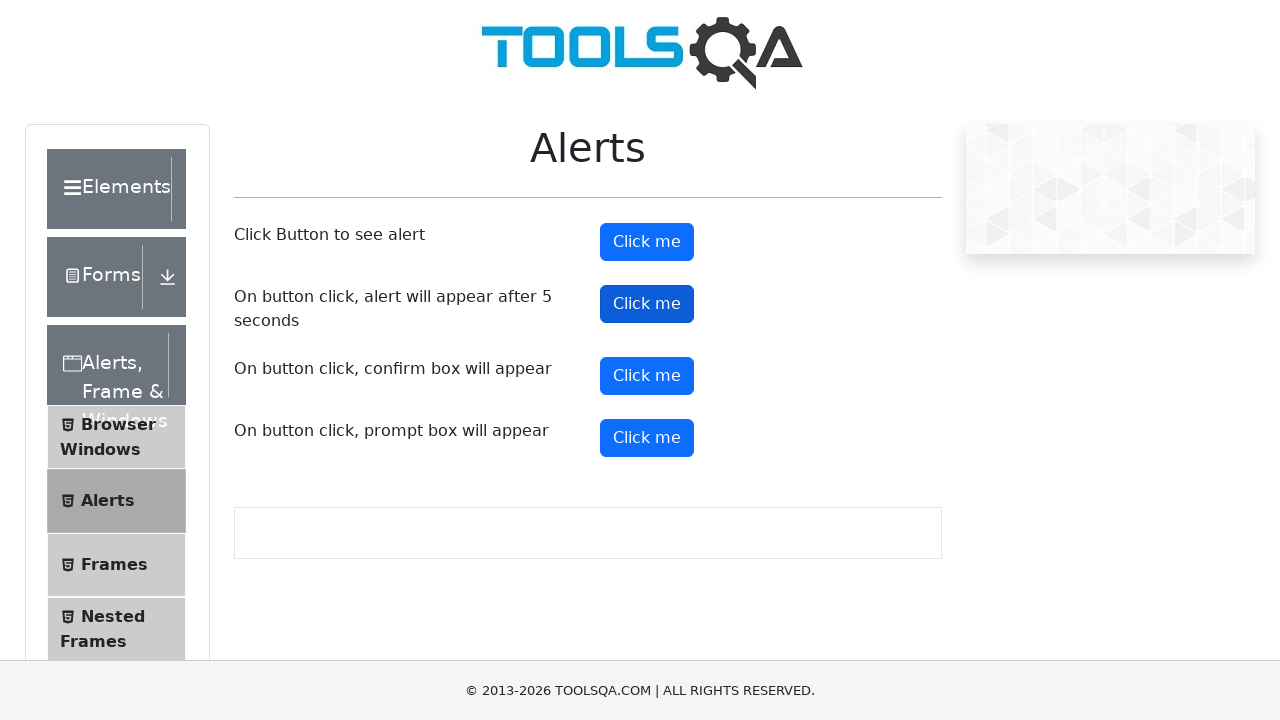

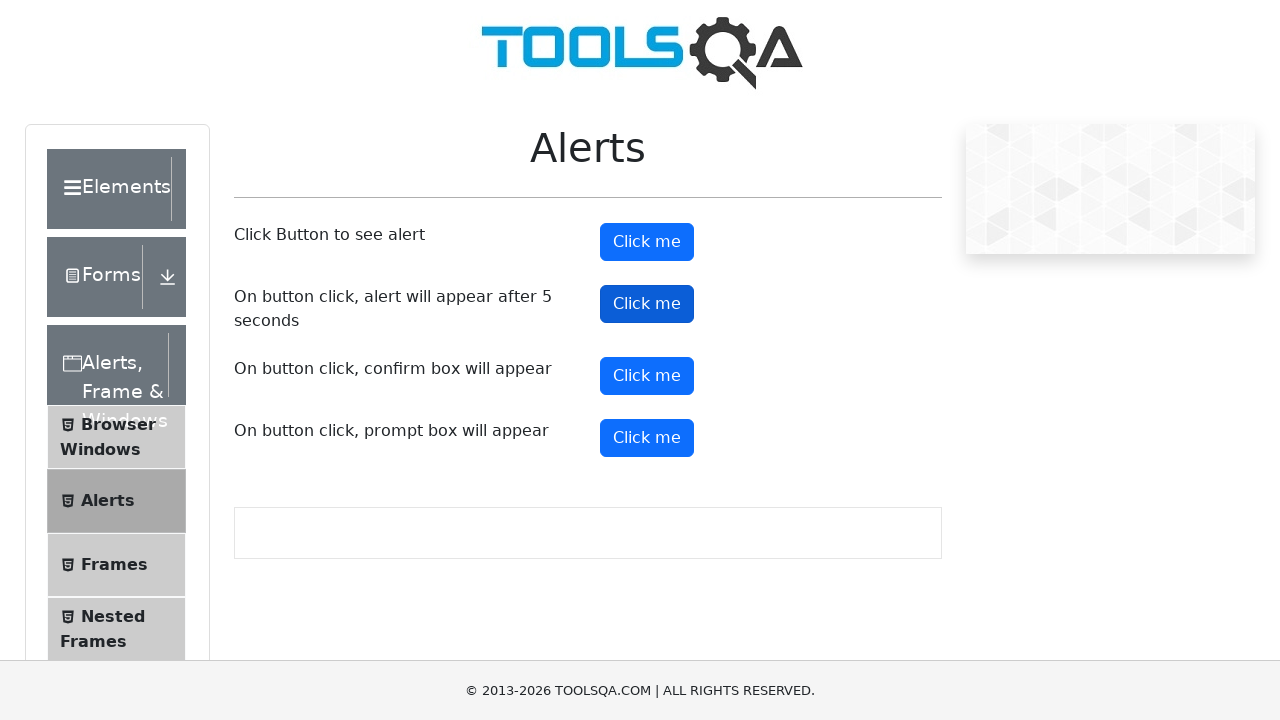